Navigates to the Shifting Content section using CSS selectors, clicks on Menu Element example, and verifies menu items are displayed.

Starting URL: https://the-internet.herokuapp.com/

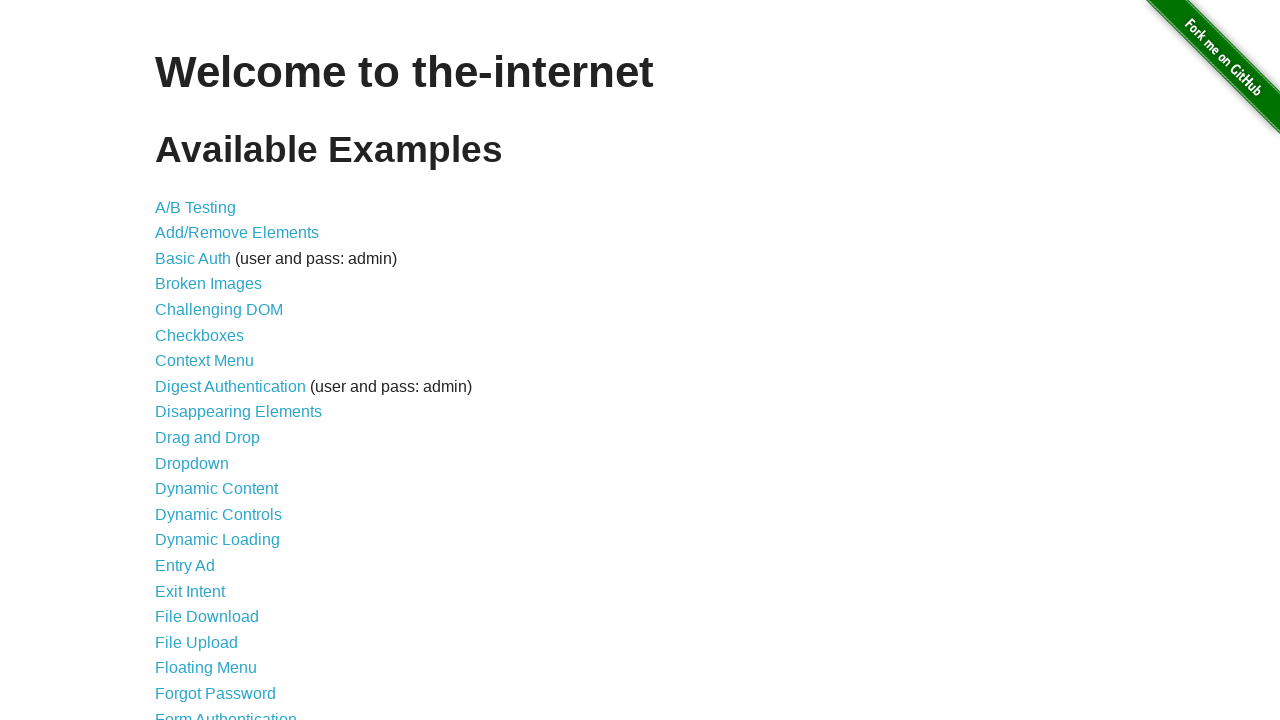

Clicked on Shifting Content link using CSS selector at (212, 523) on a[href='/shifting_content']
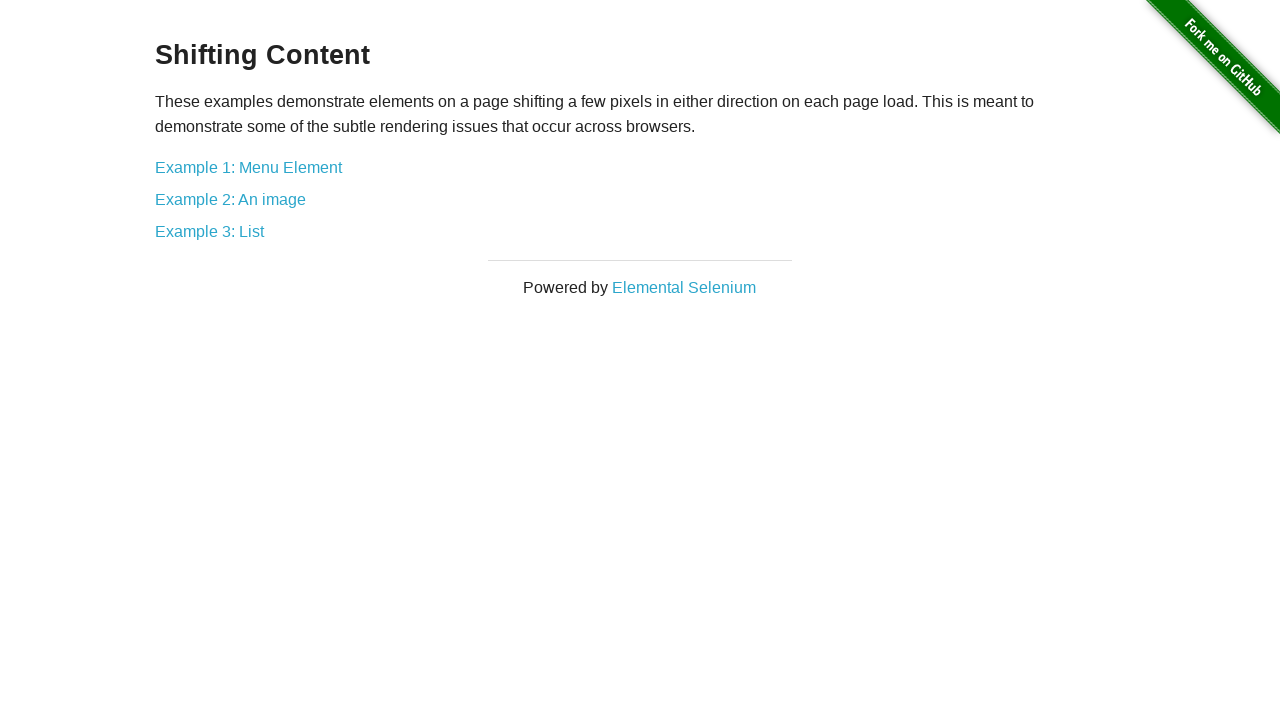

Clicked on Menu Element example link using CSS selector at (248, 167) on a[href='/shifting_content/menu']
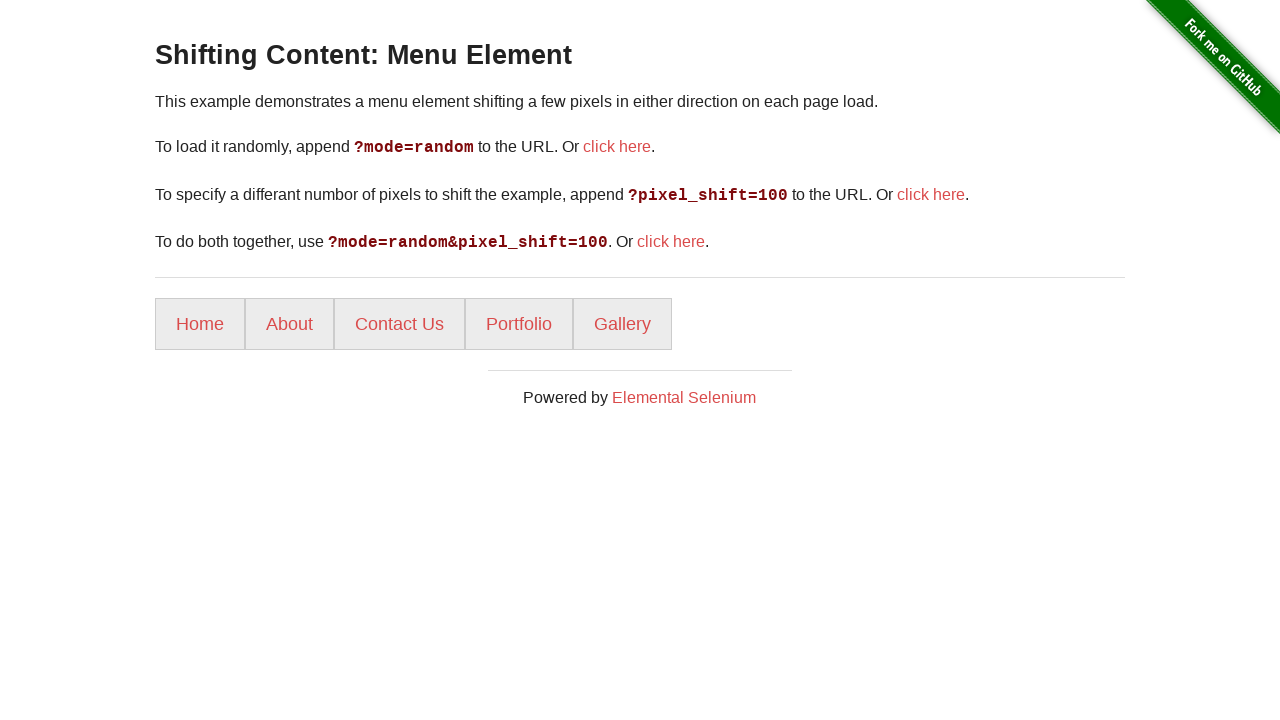

Menu items loaded and verified
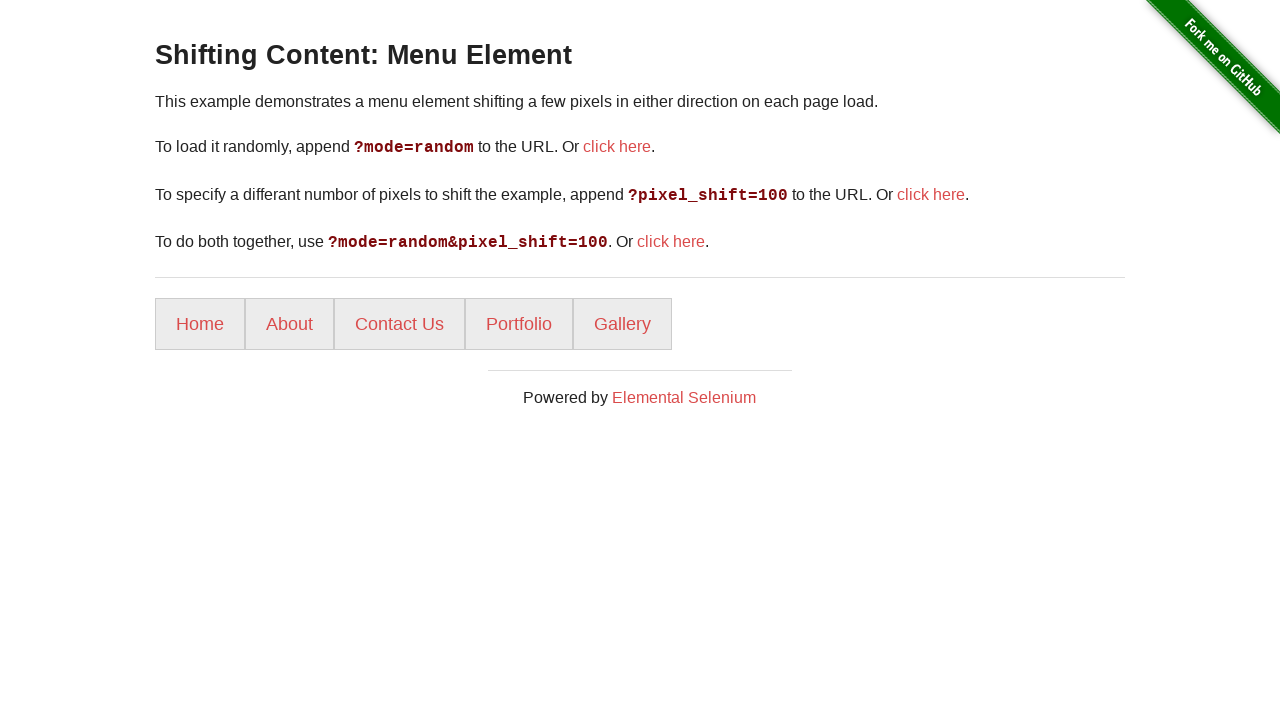

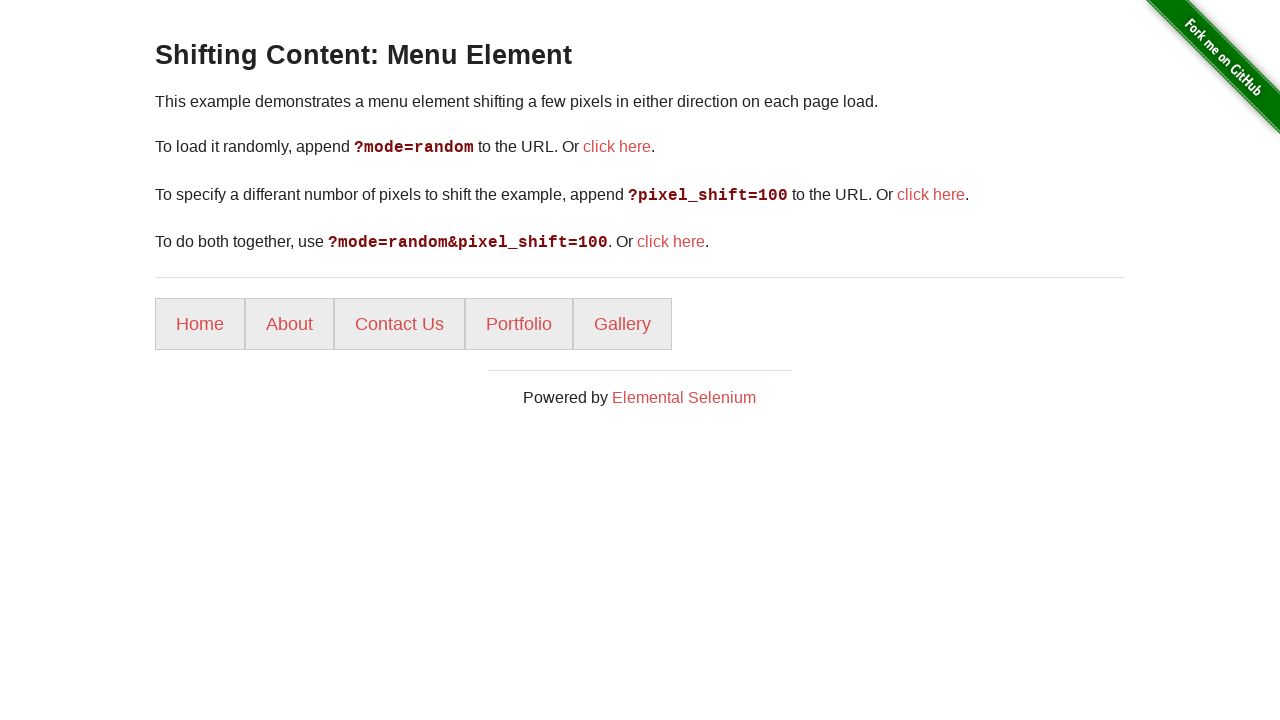